Tests JavaScript alert handling by clicking a button that triggers an alert and accepting it

Starting URL: https://demoqa.com/alerts

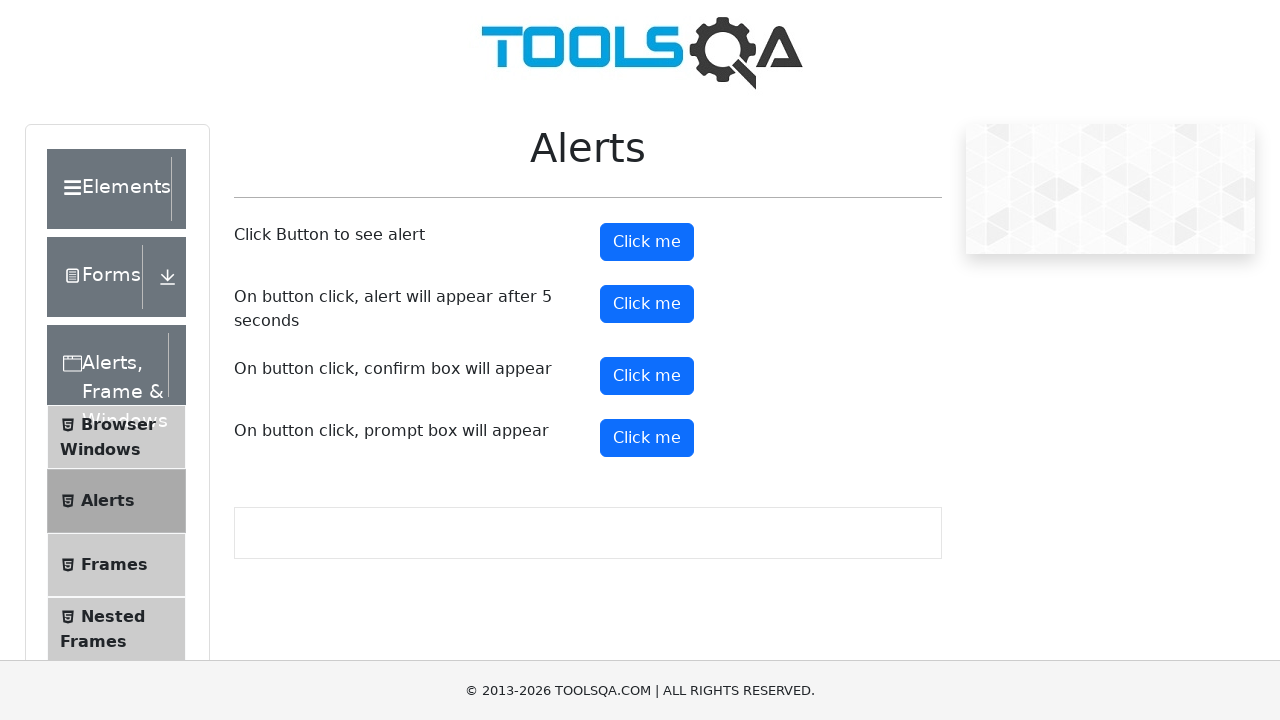

Set up dialog handler to accept alerts
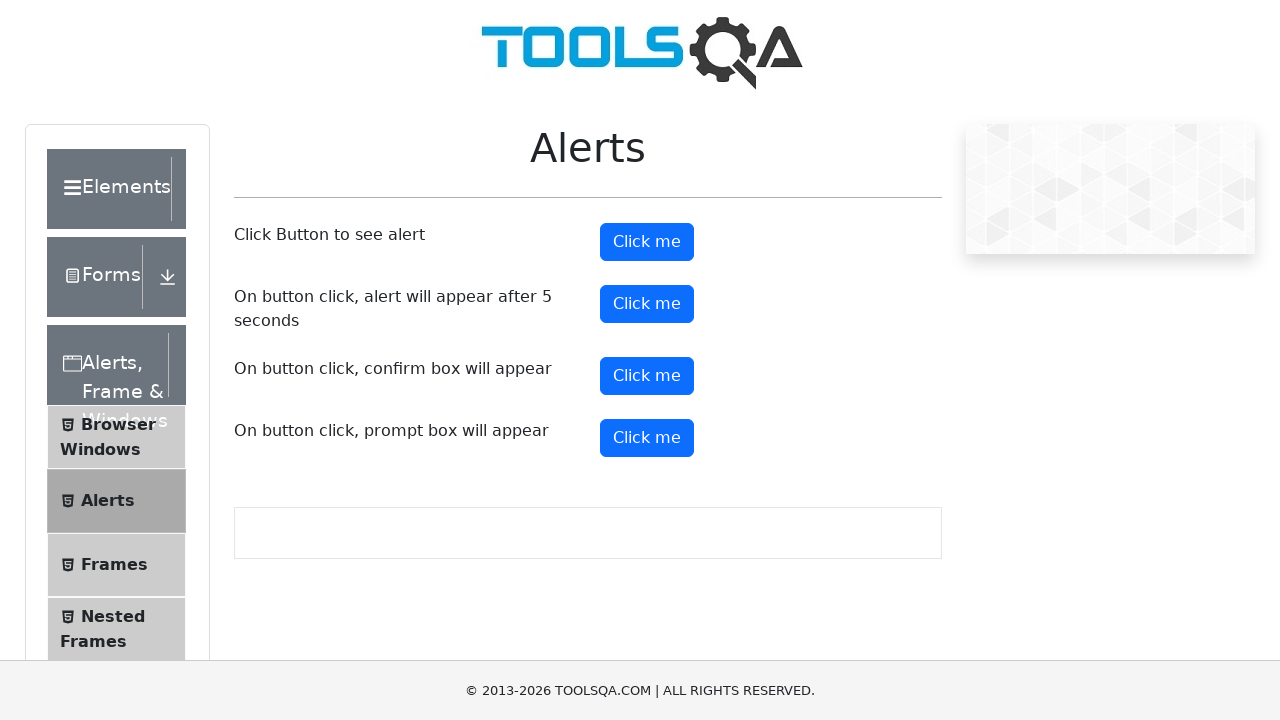

Clicked alert button to trigger JavaScript alert at (647, 242) on #alertButton
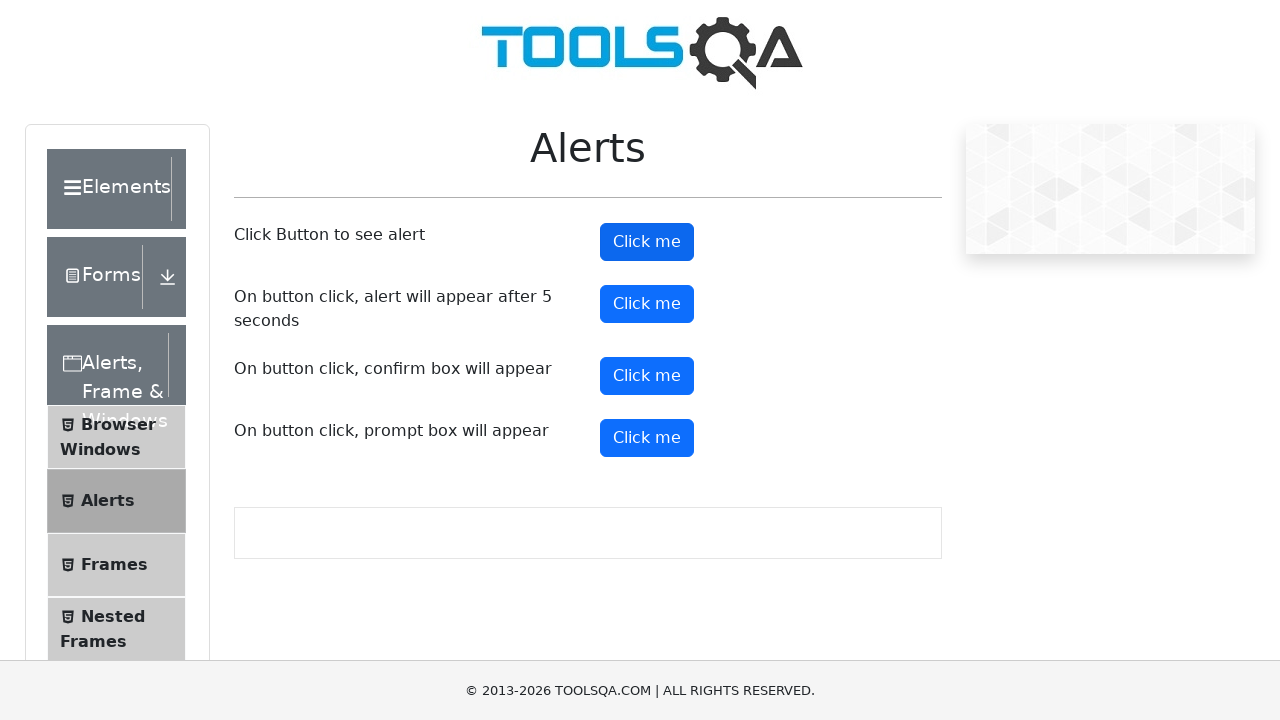

Waited 500ms for dialog to be processed
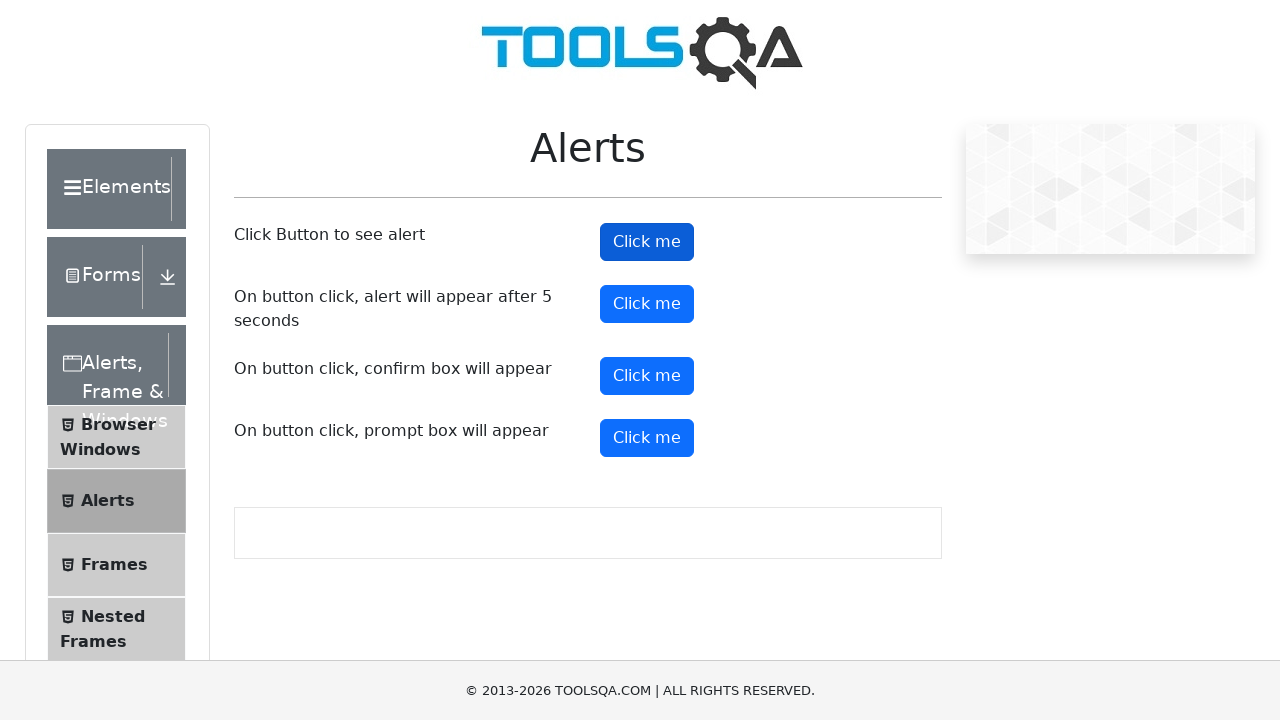

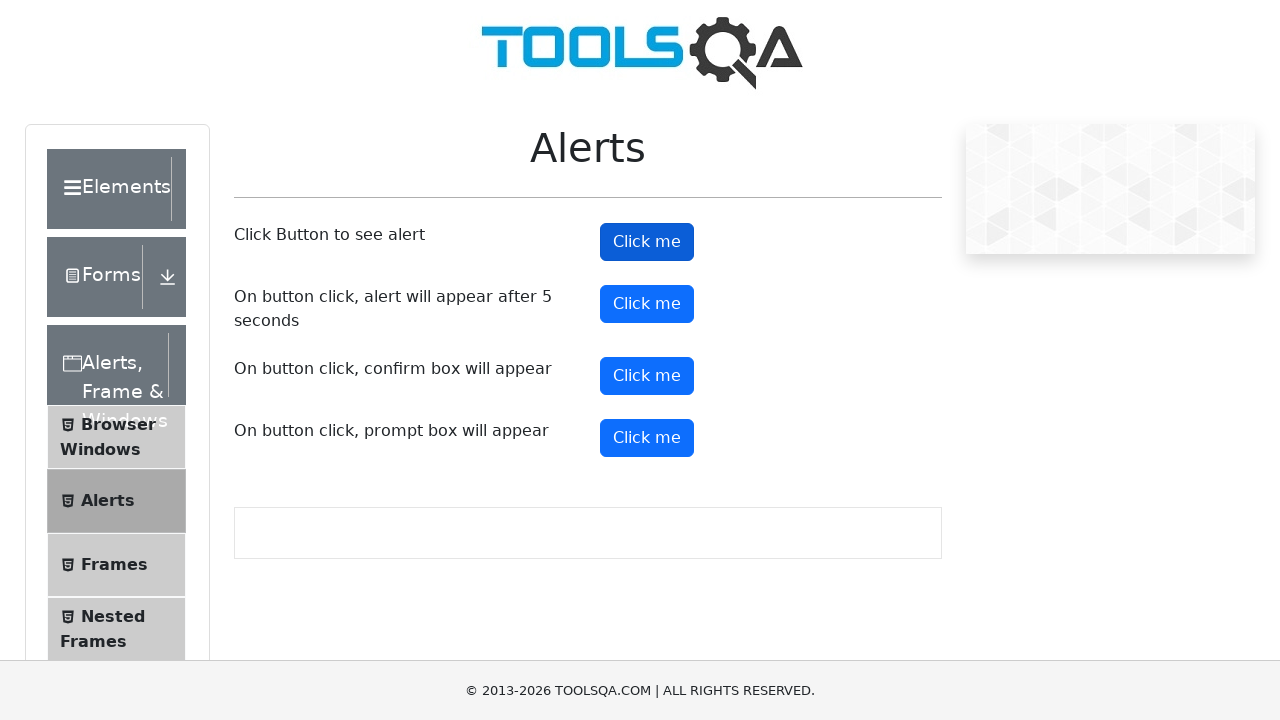